Tests filtering to display only completed items using the Completed link.

Starting URL: https://demo.playwright.dev/todomvc

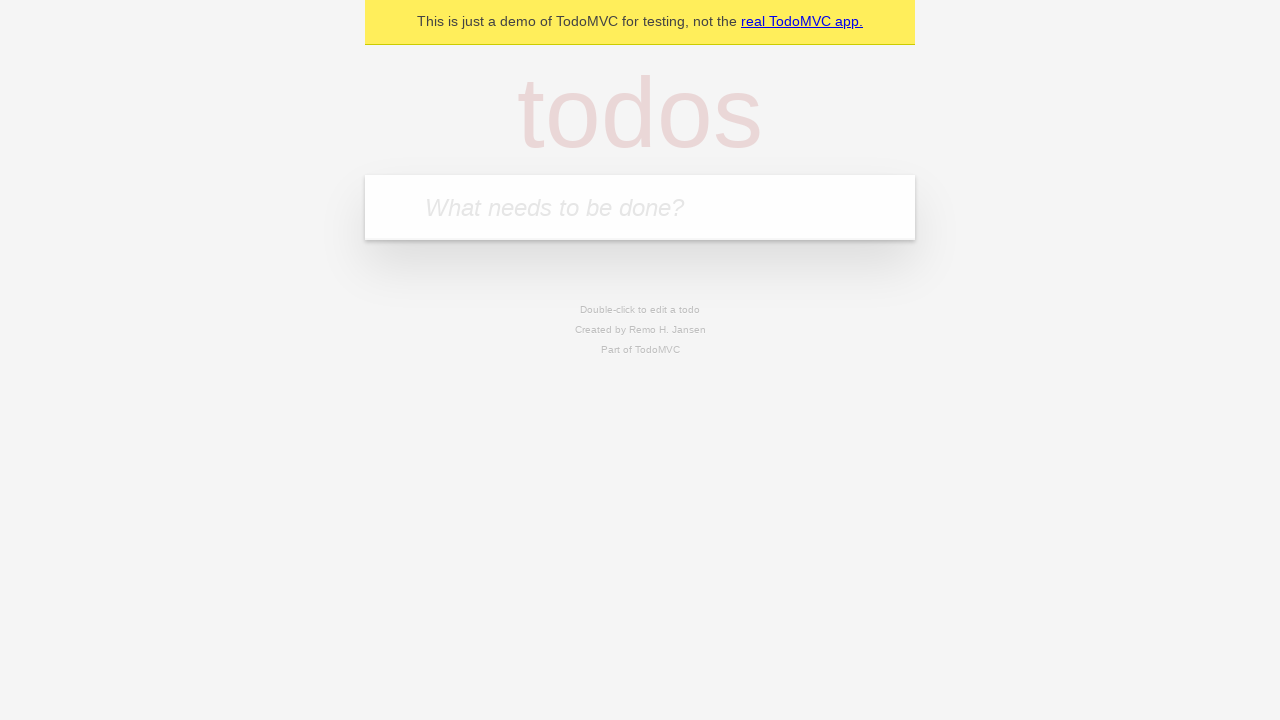

Filled input field with 'buy some cheese' on internal:attr=[placeholder="What needs to be done?"i]
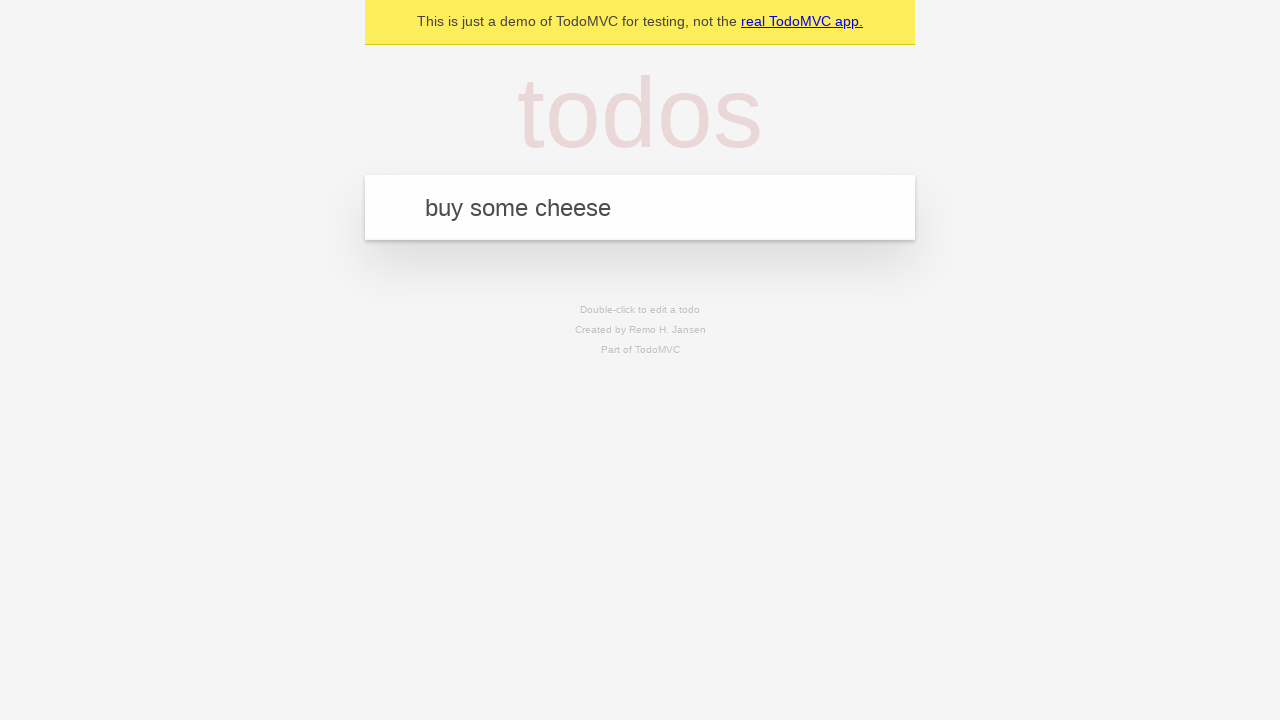

Pressed Enter to add first todo item on internal:attr=[placeholder="What needs to be done?"i]
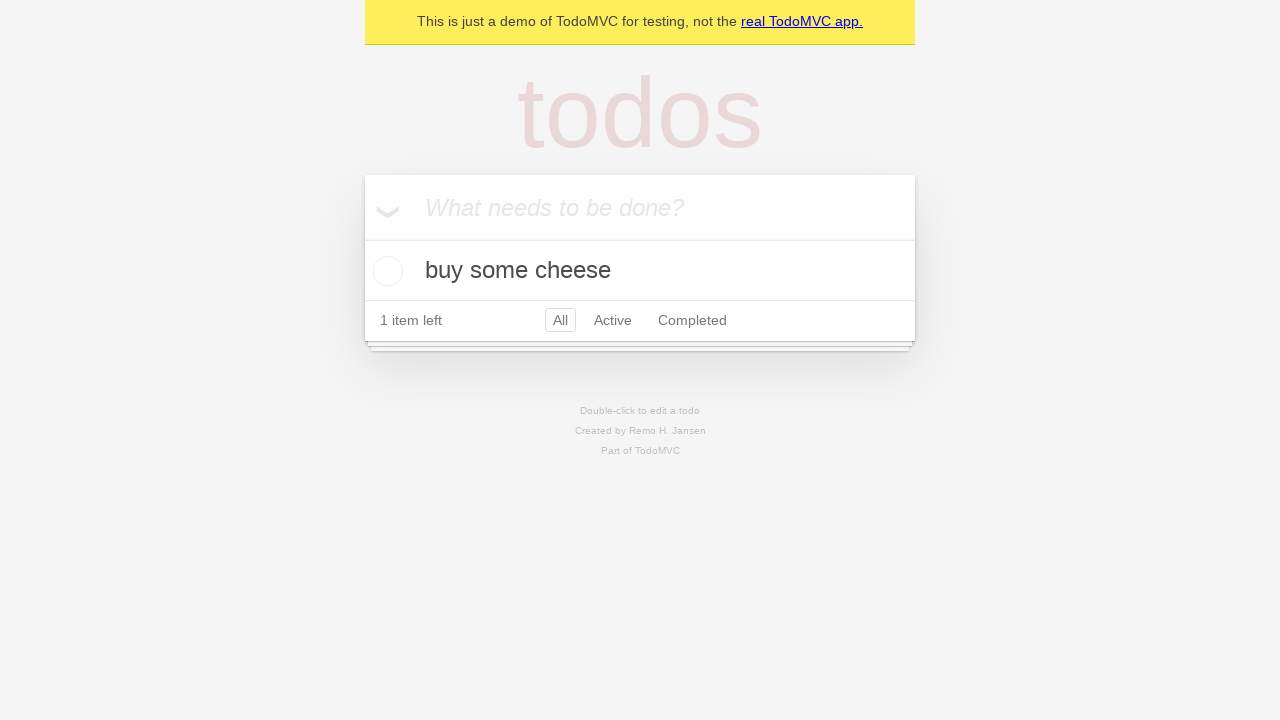

Filled input field with 'feed the cat' on internal:attr=[placeholder="What needs to be done?"i]
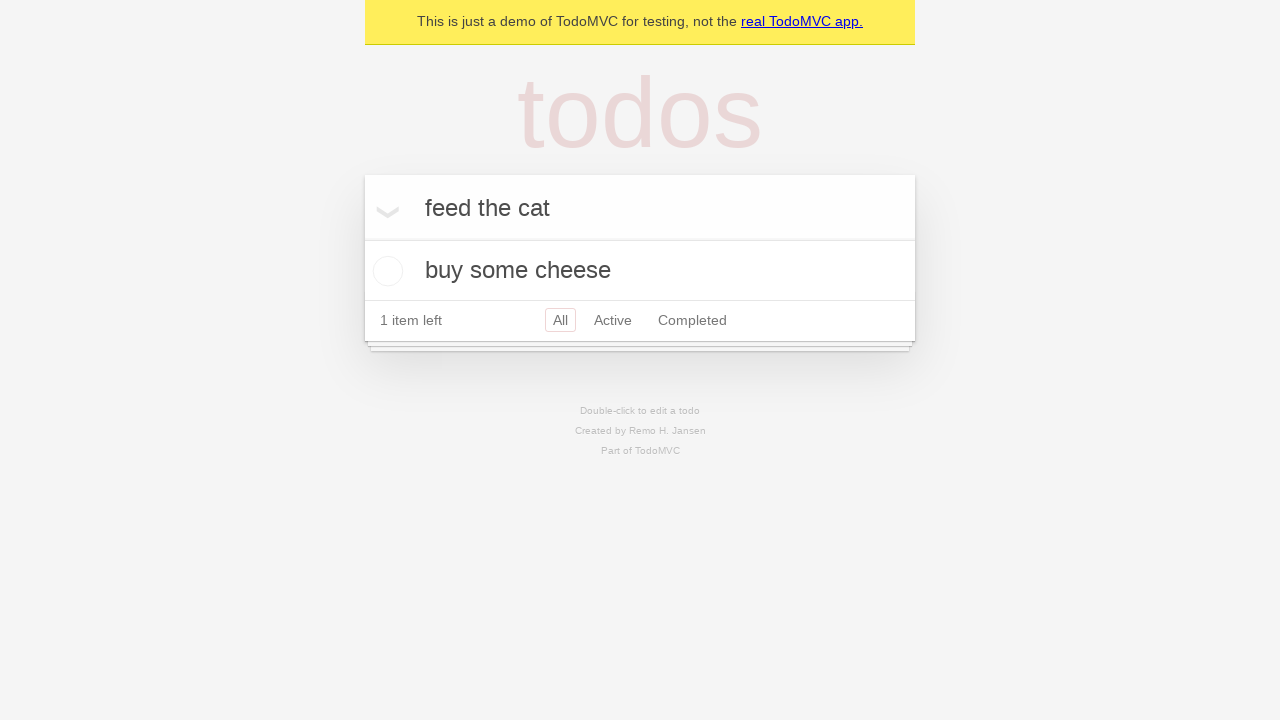

Pressed Enter to add second todo item on internal:attr=[placeholder="What needs to be done?"i]
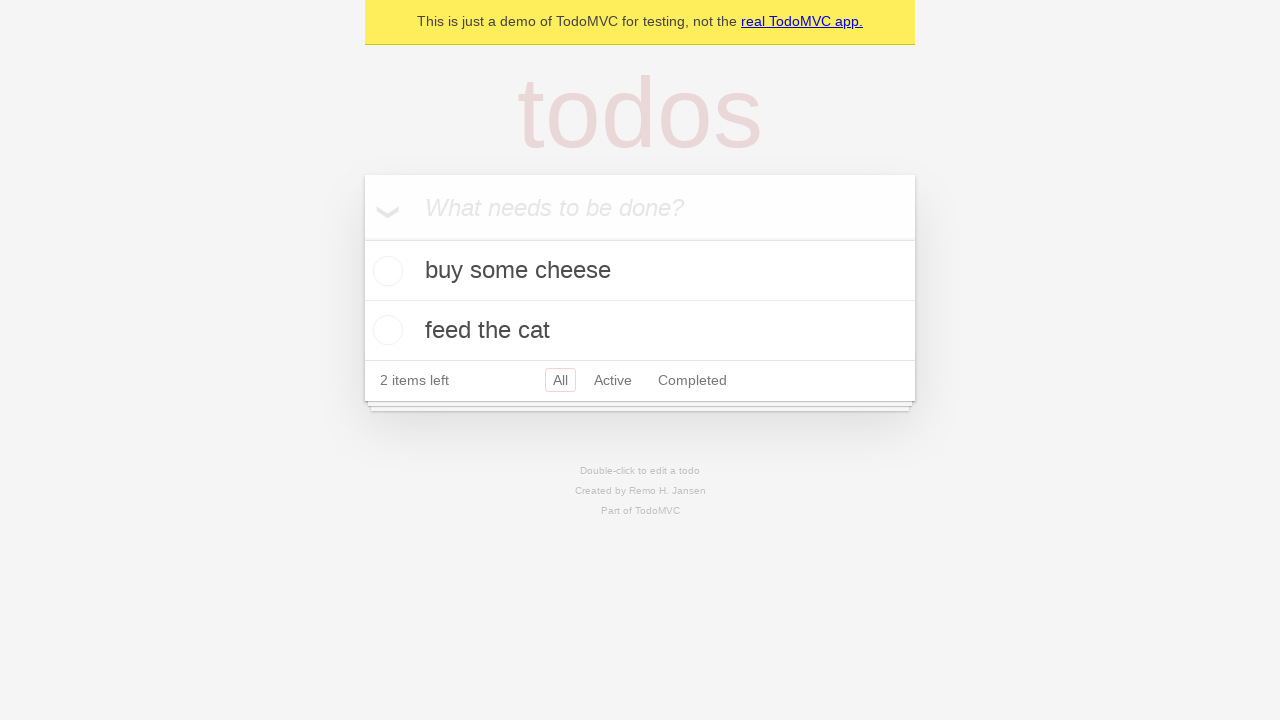

Filled input field with 'book a doctors appointment' on internal:attr=[placeholder="What needs to be done?"i]
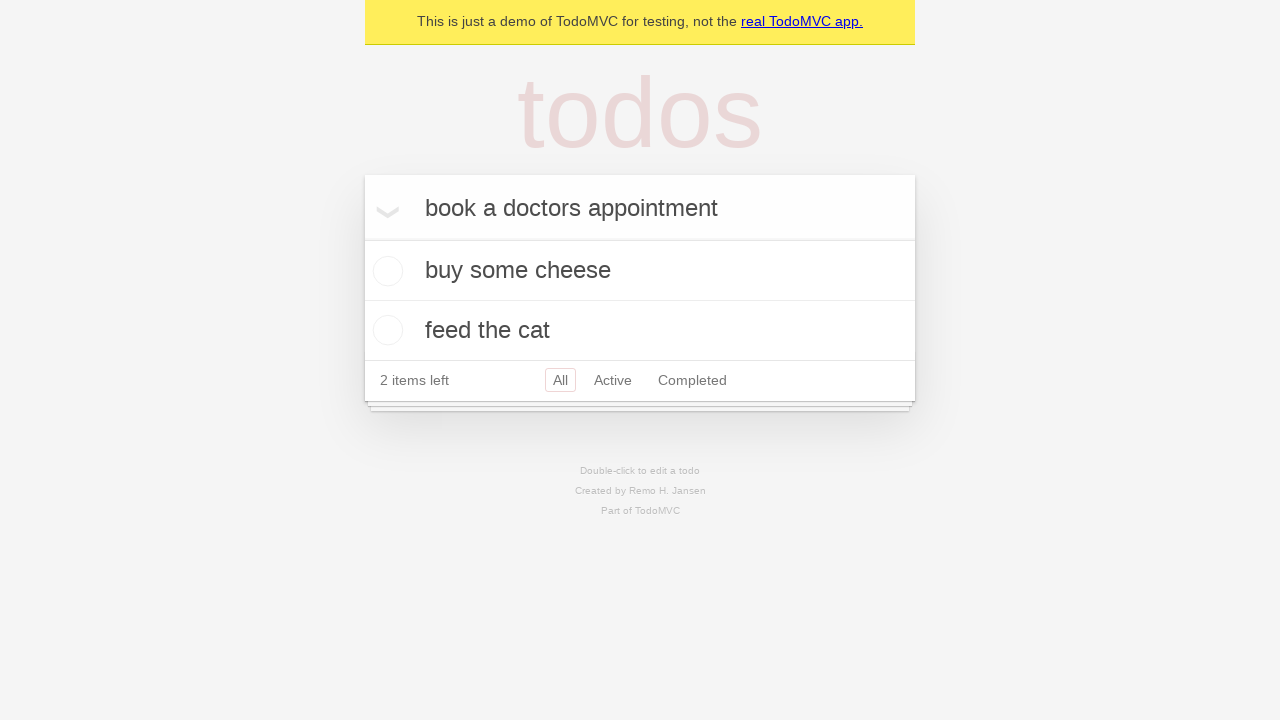

Pressed Enter to add third todo item on internal:attr=[placeholder="What needs to be done?"i]
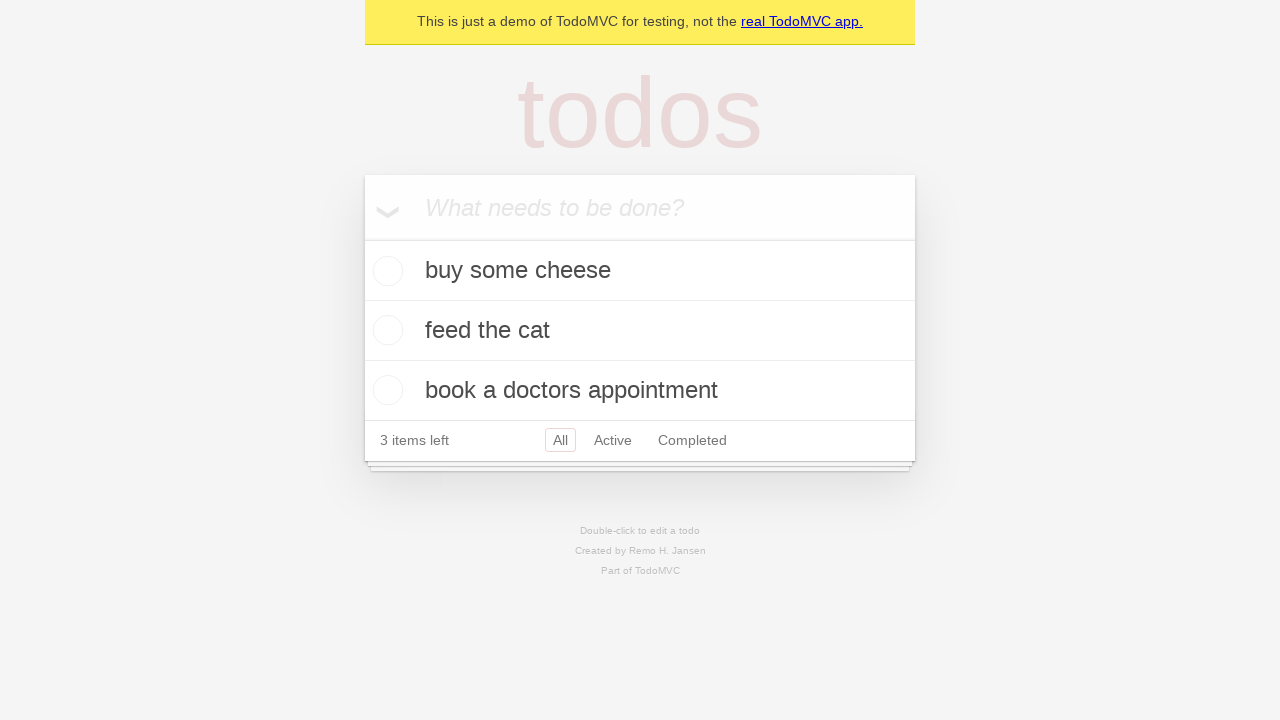

Checked the second todo item's checkbox at (385, 330) on internal:testid=[data-testid="todo-item"s] >> nth=1 >> internal:role=checkbox
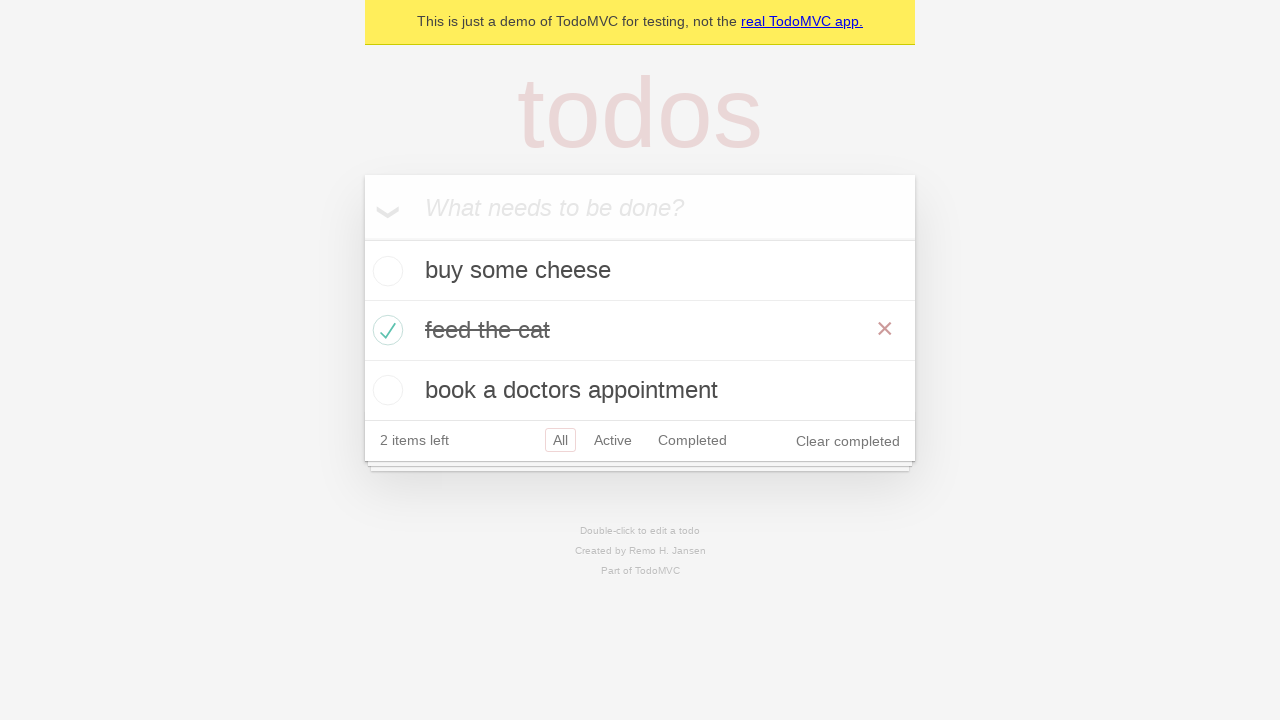

Clicked the Completed filter link at (692, 440) on internal:role=link[name="Completed"i]
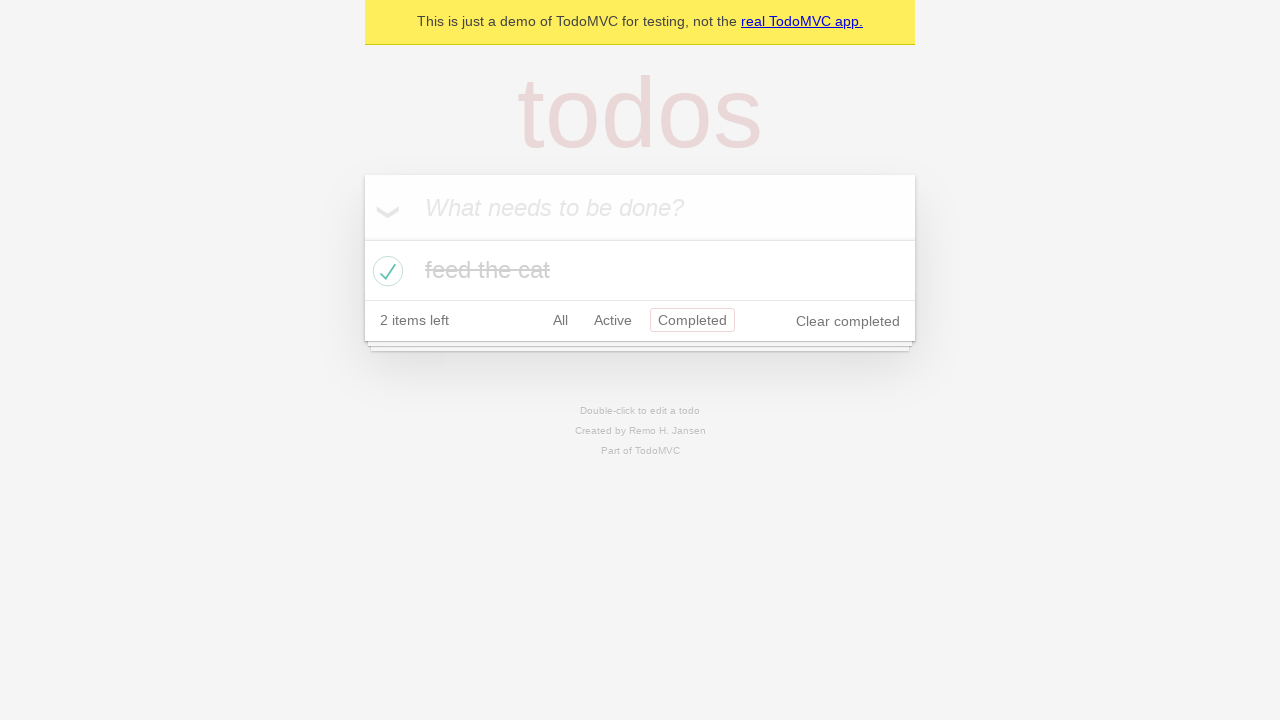

Waited for filtered todo items to load
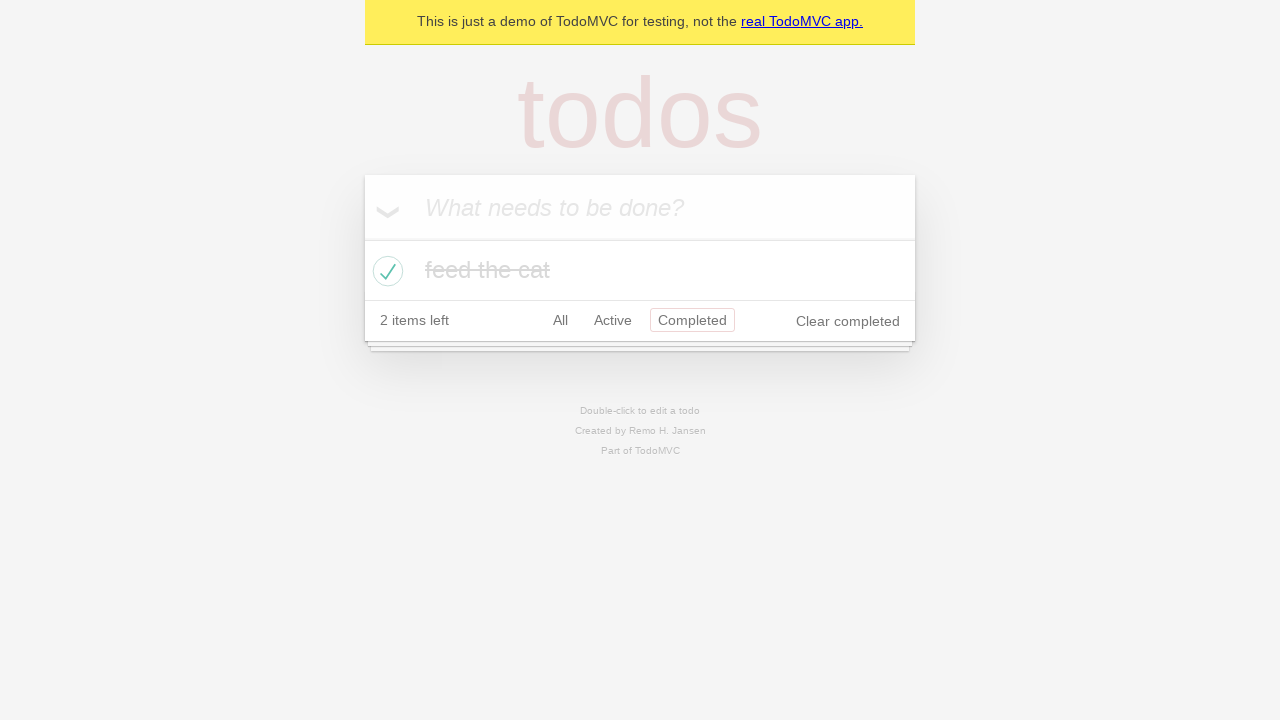

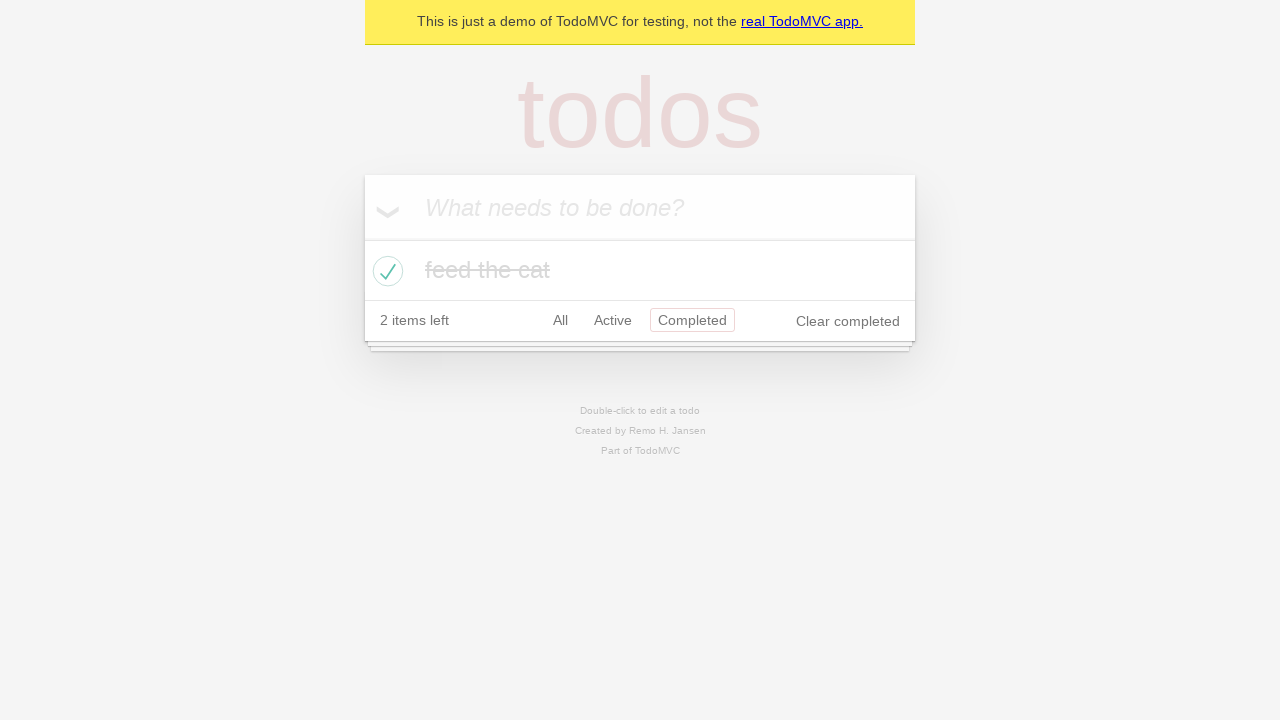